Fills out a practice form with personal information including name, email, gender, phone number, subjects, hobbies, and address, then submits it

Starting URL: https://demoqa.com/automation-practice-form

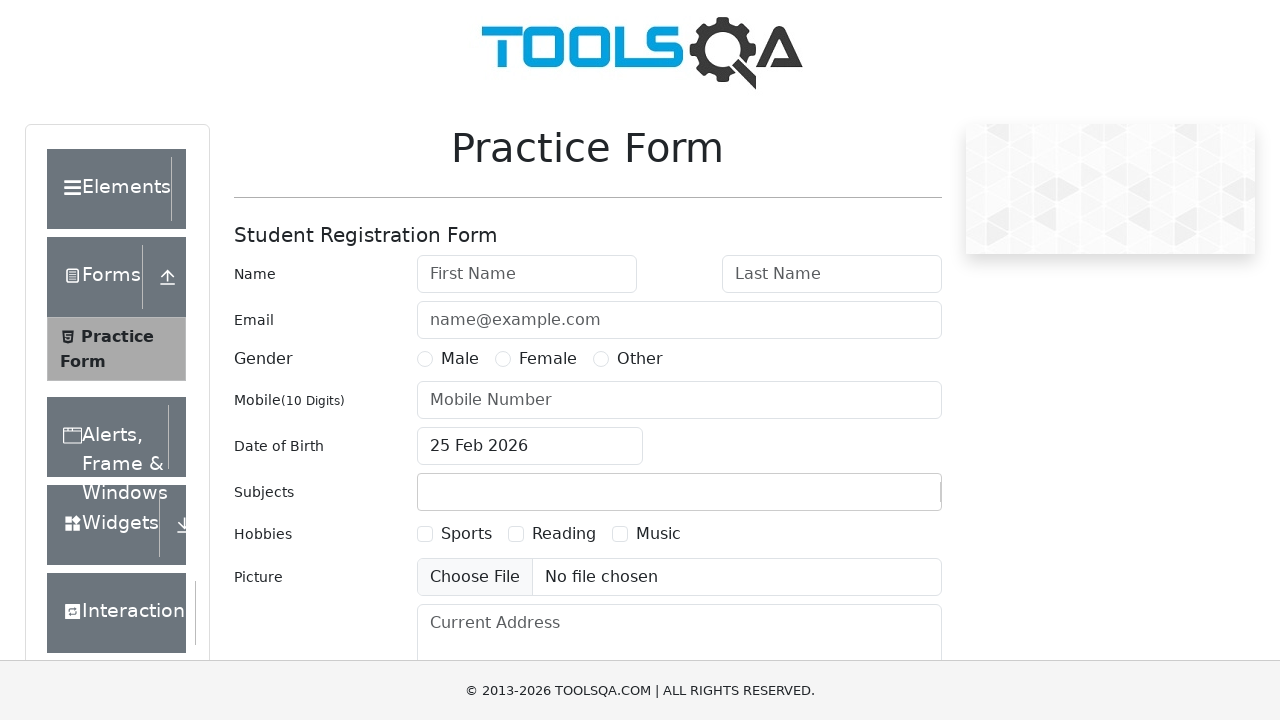

Filled first name field with 'Rafsan' on #firstName
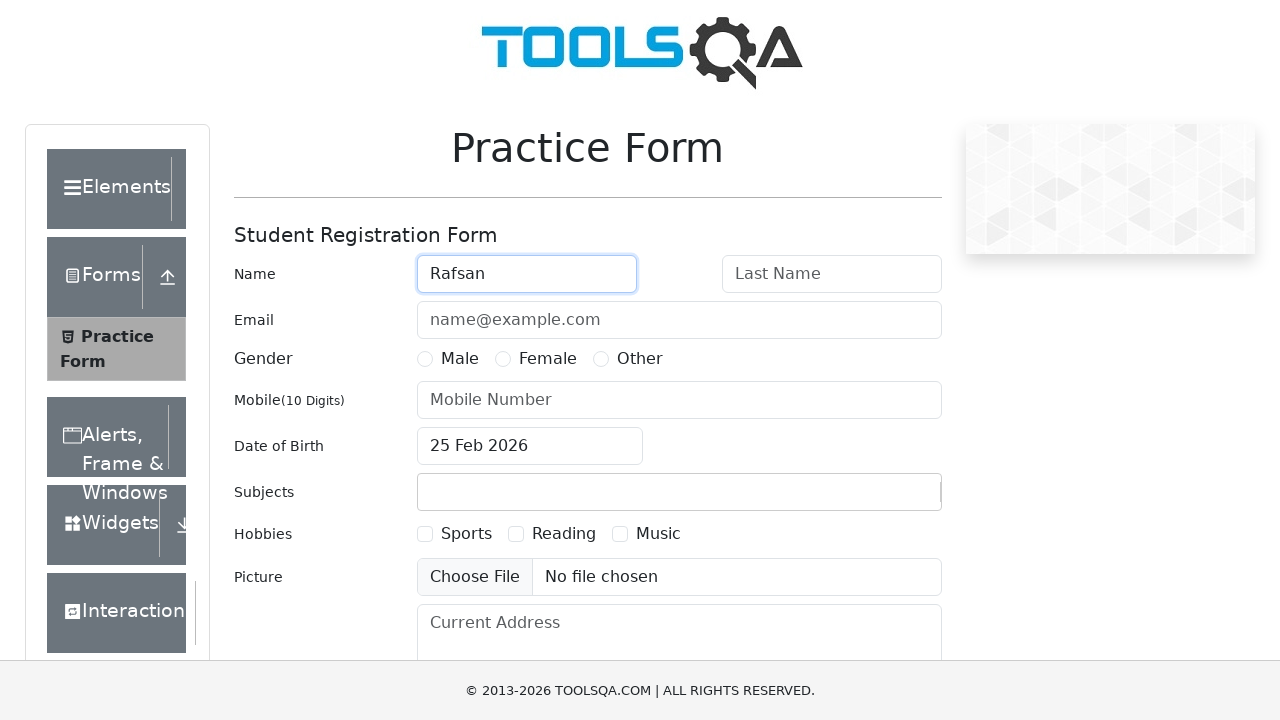

Filled last name field with 'I' on #lastName
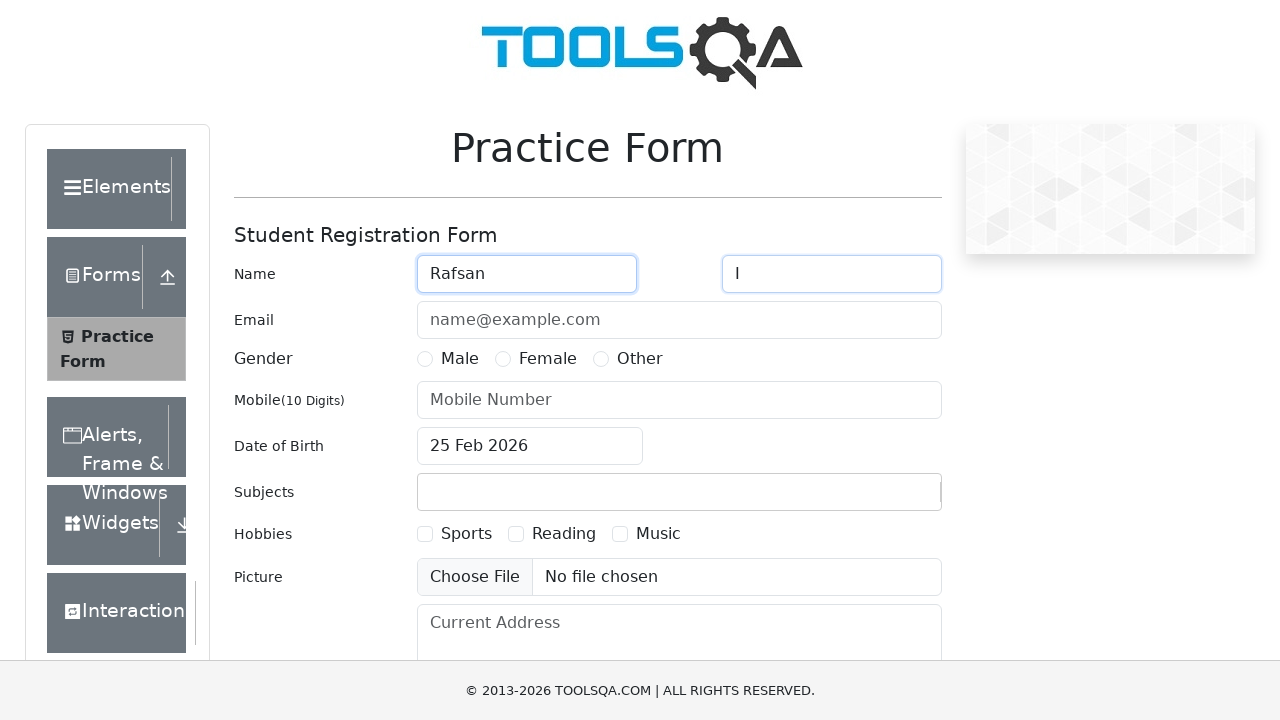

Filled email field with 'abc@gmail.com' on #userEmail
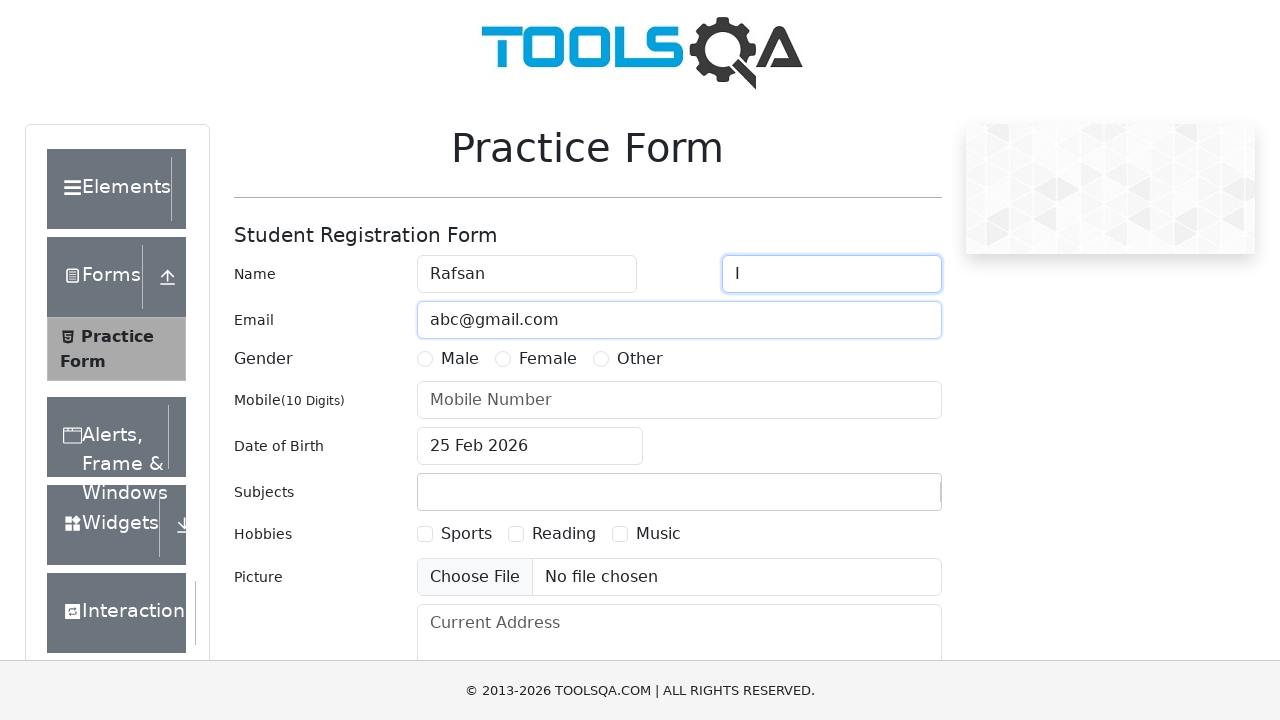

Selected Male gender option at (460, 359) on label[for='gender-radio-1']
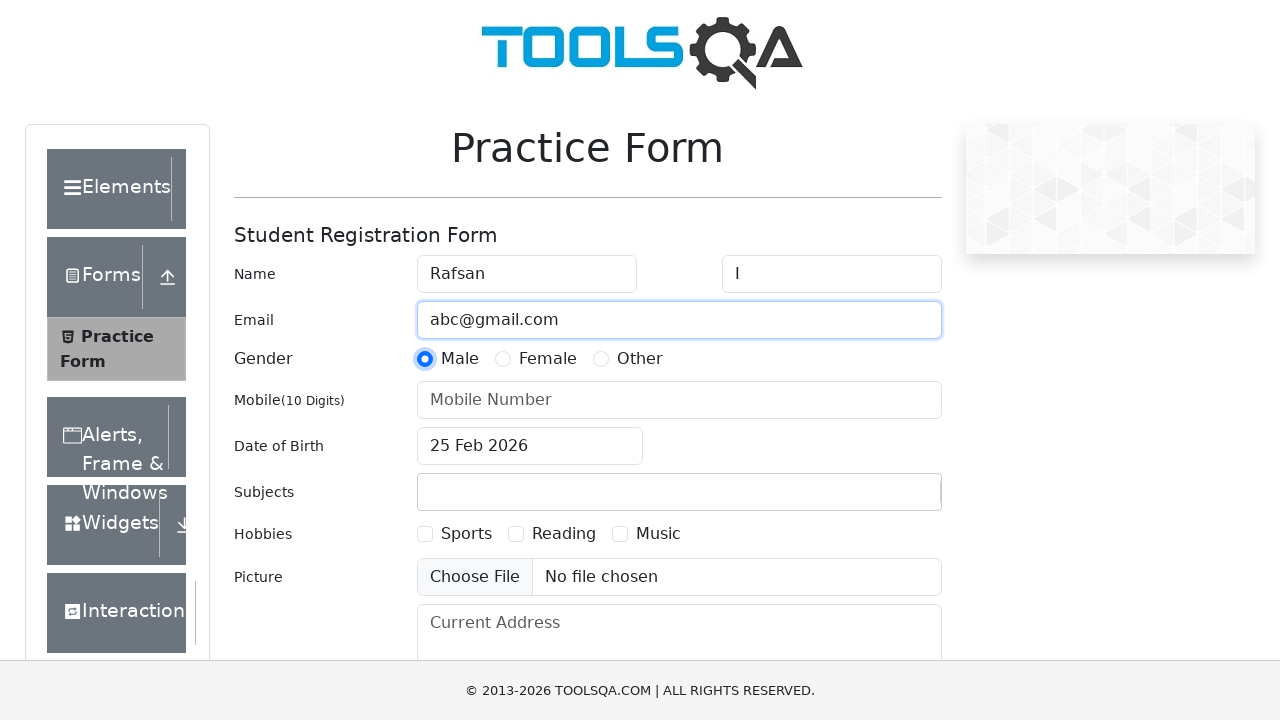

Filled phone number field with '123456789' on #userNumber
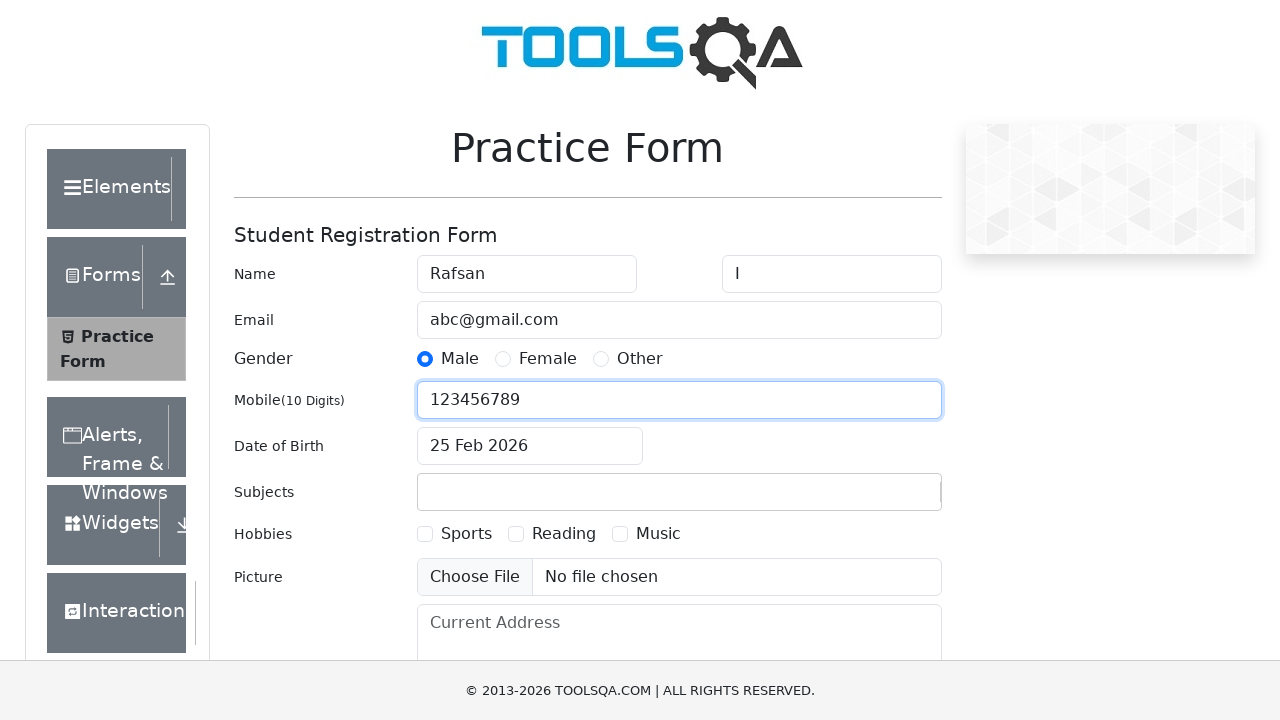

Filled subjects field with 'Amigos' on #subjectsInput
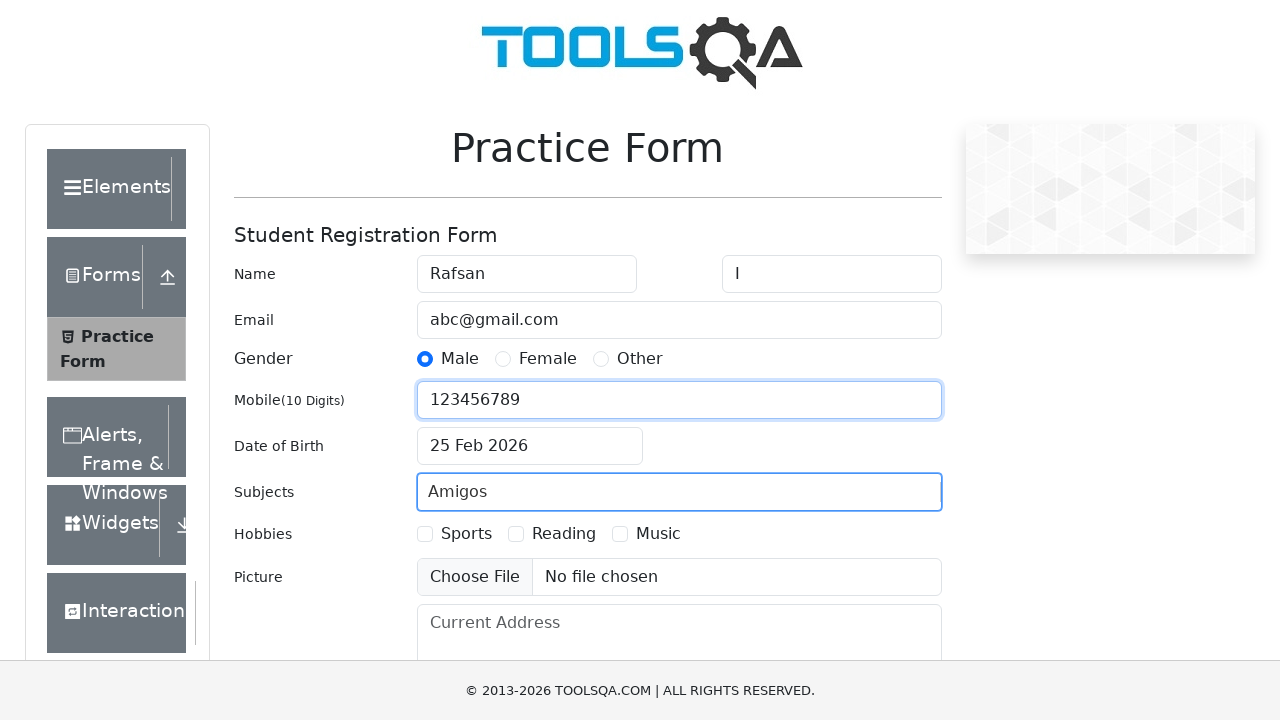

Selected Sports hobby checkbox at (466, 534) on label[for='hobbies-checkbox-1']
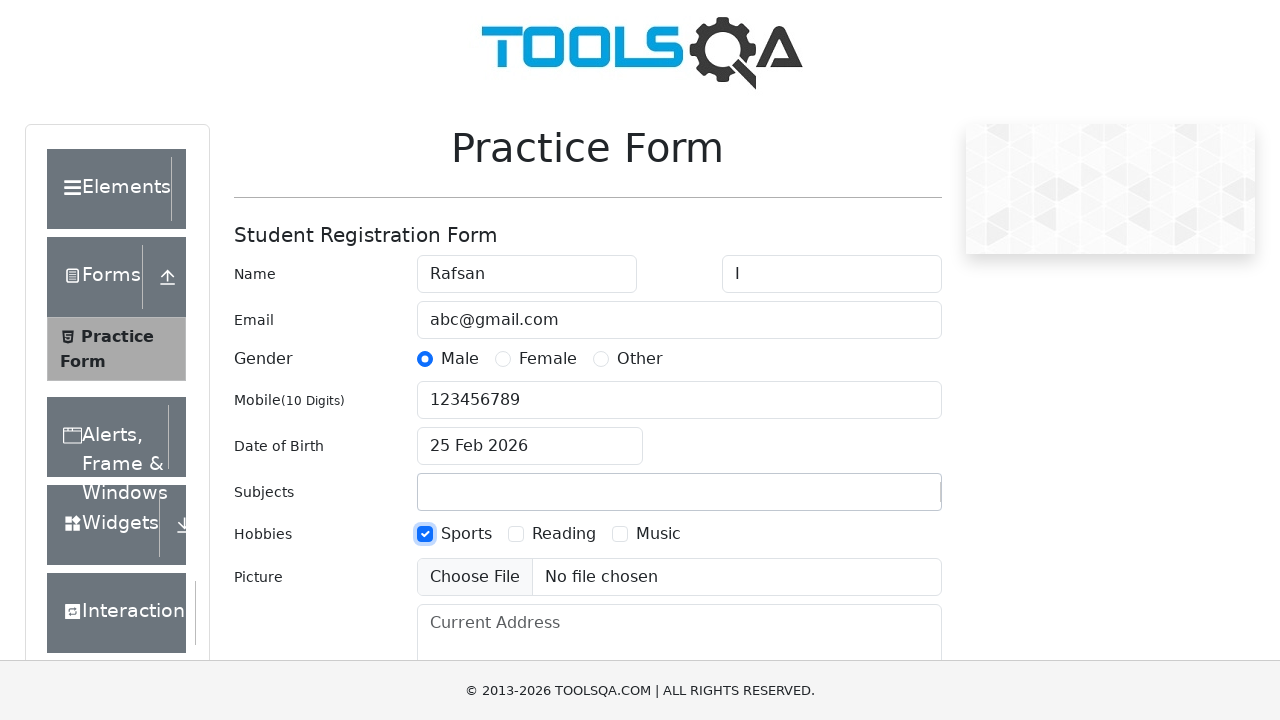

Filled current address field with 'Life is full of mysteries to unfold everyday' on #currentAddress
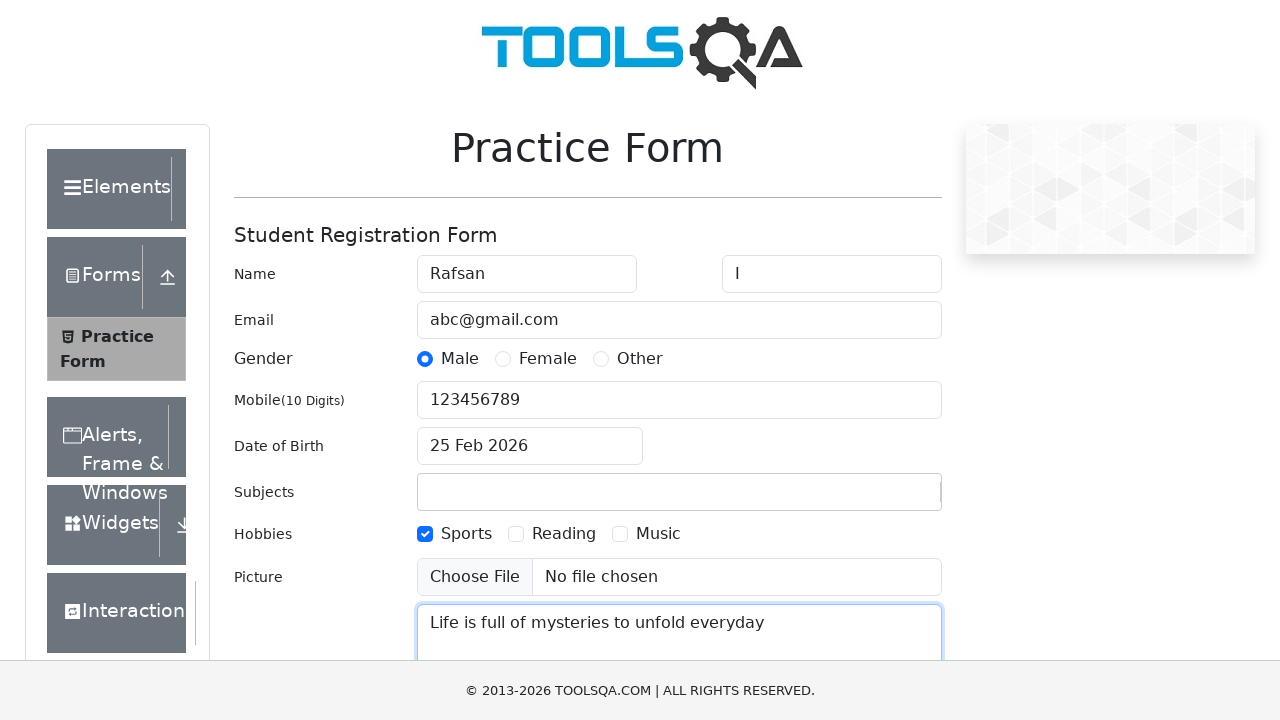

Clicked submit button to submit the form at (885, 499) on #submit
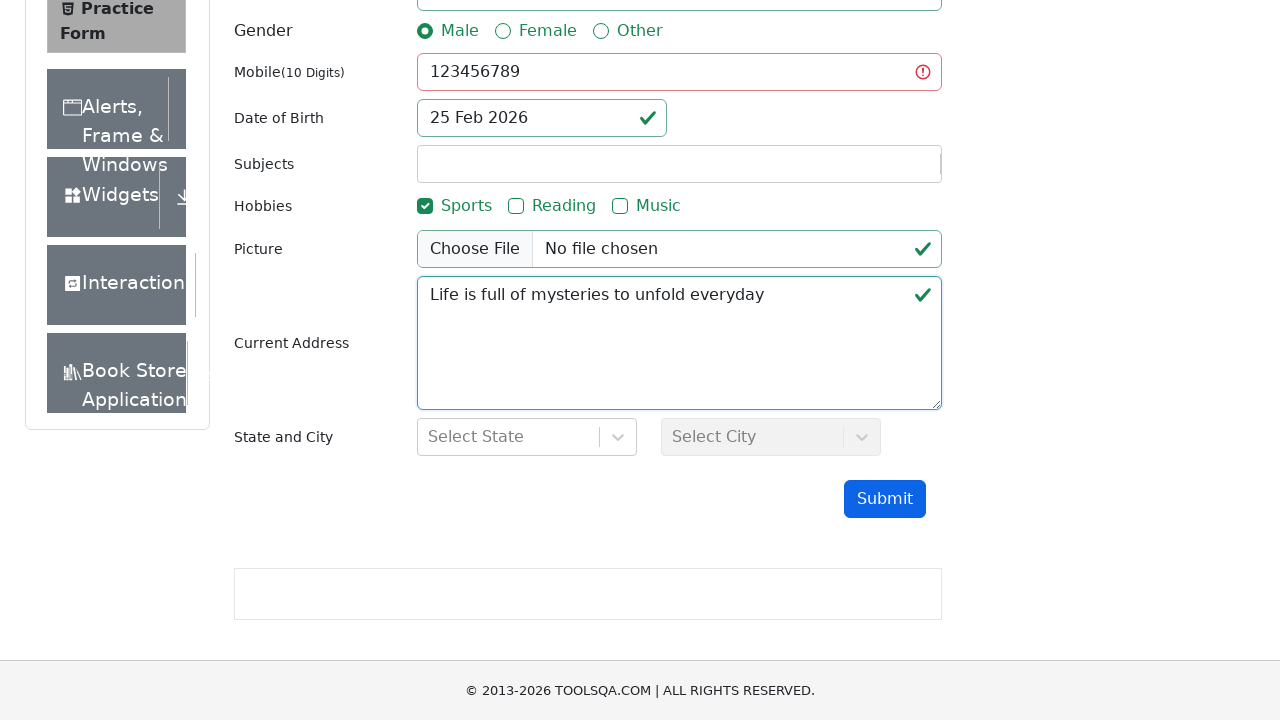

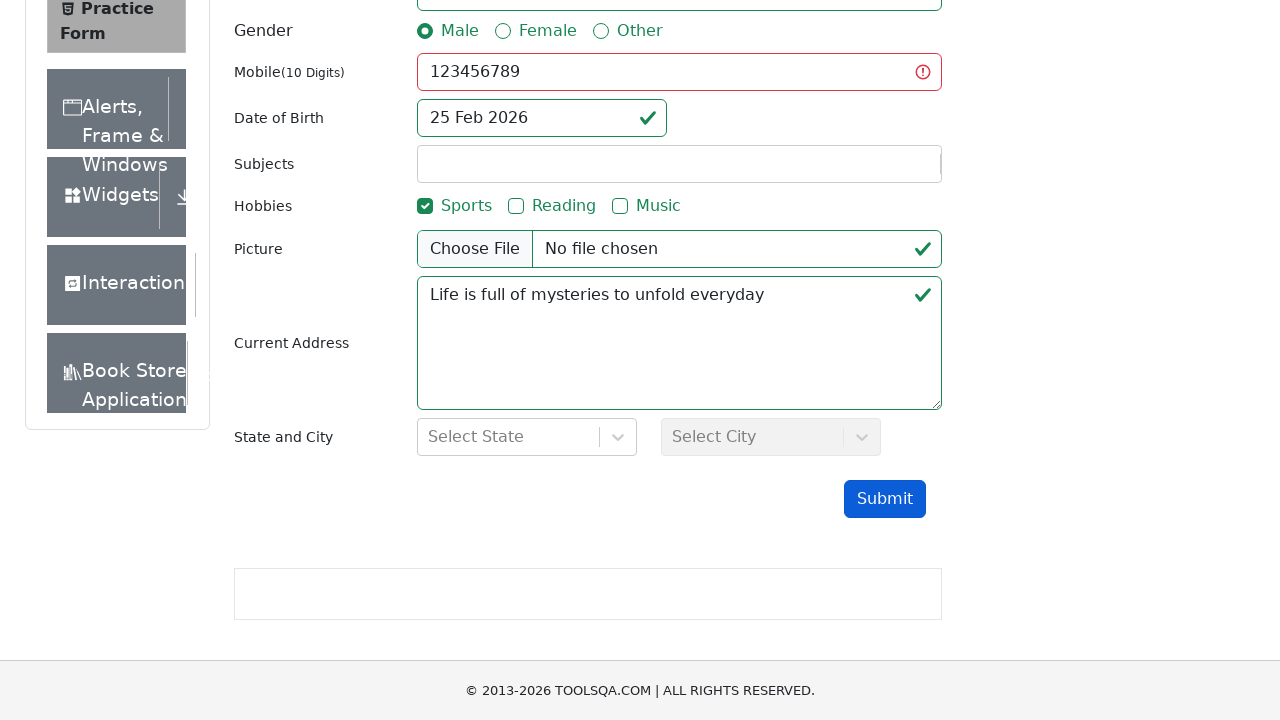